Navigates to a Korean website (GJW) and waits for the page to load to verify content is displayed

Starting URL: https://www.gjw.co.kr/Contents/contents.php?cmsNo=DA0200

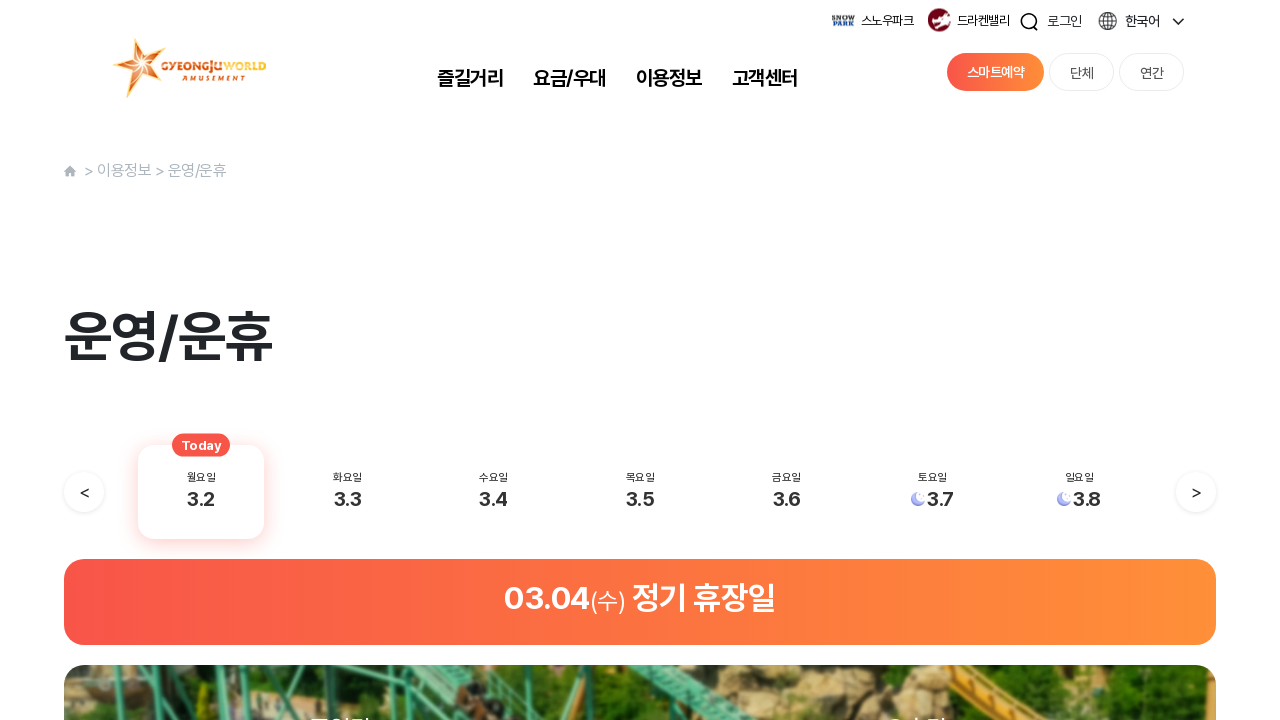

Navigated to GJW Korean website content page
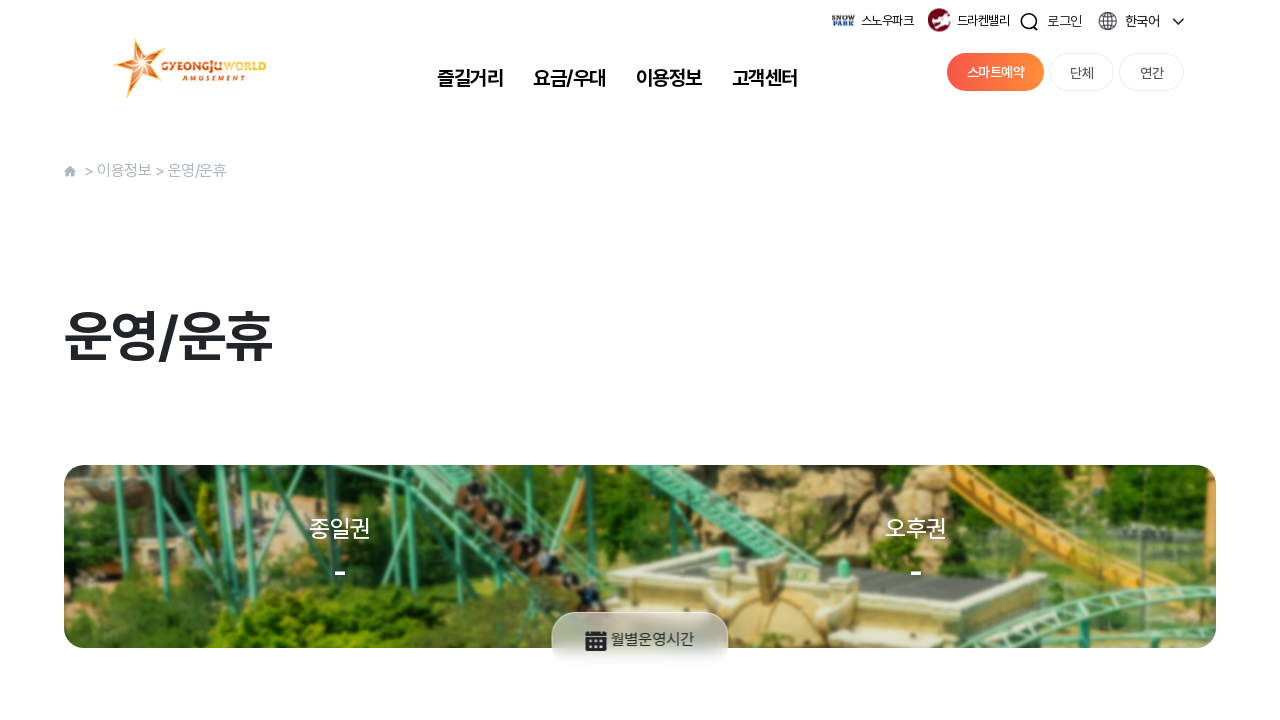

Page DOM content loaded
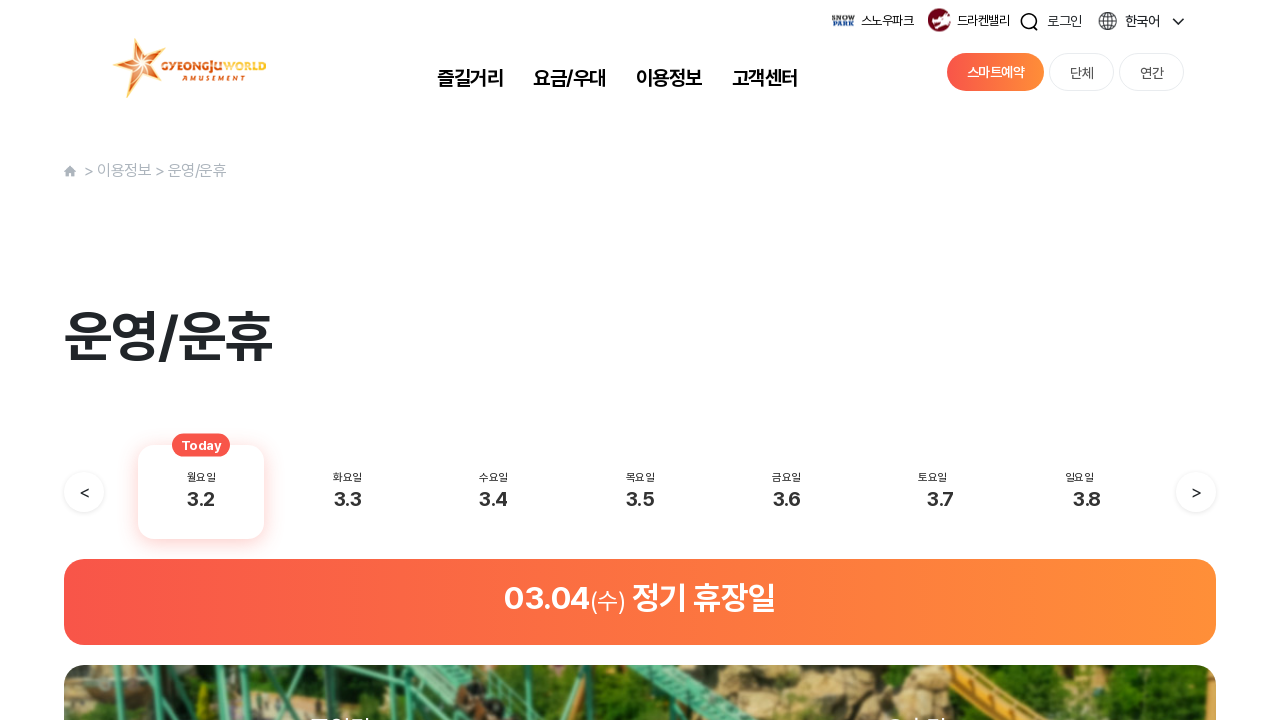

Body element is present and page content is displayed
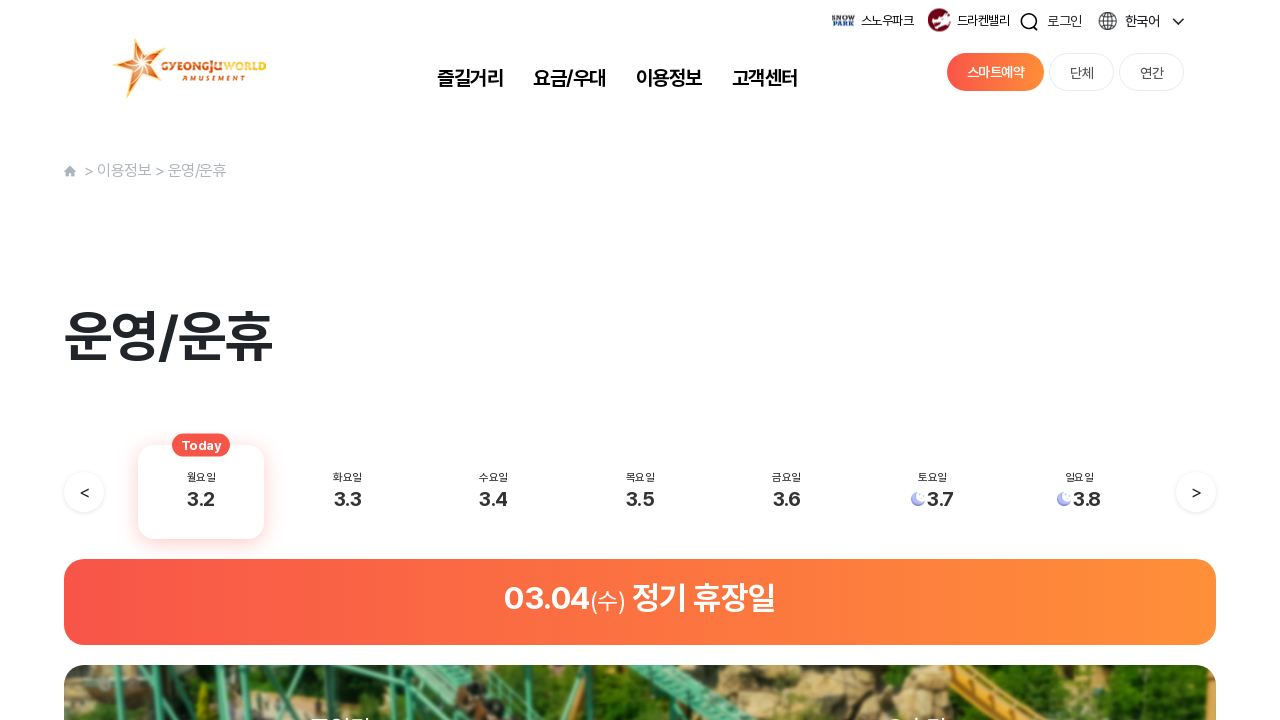

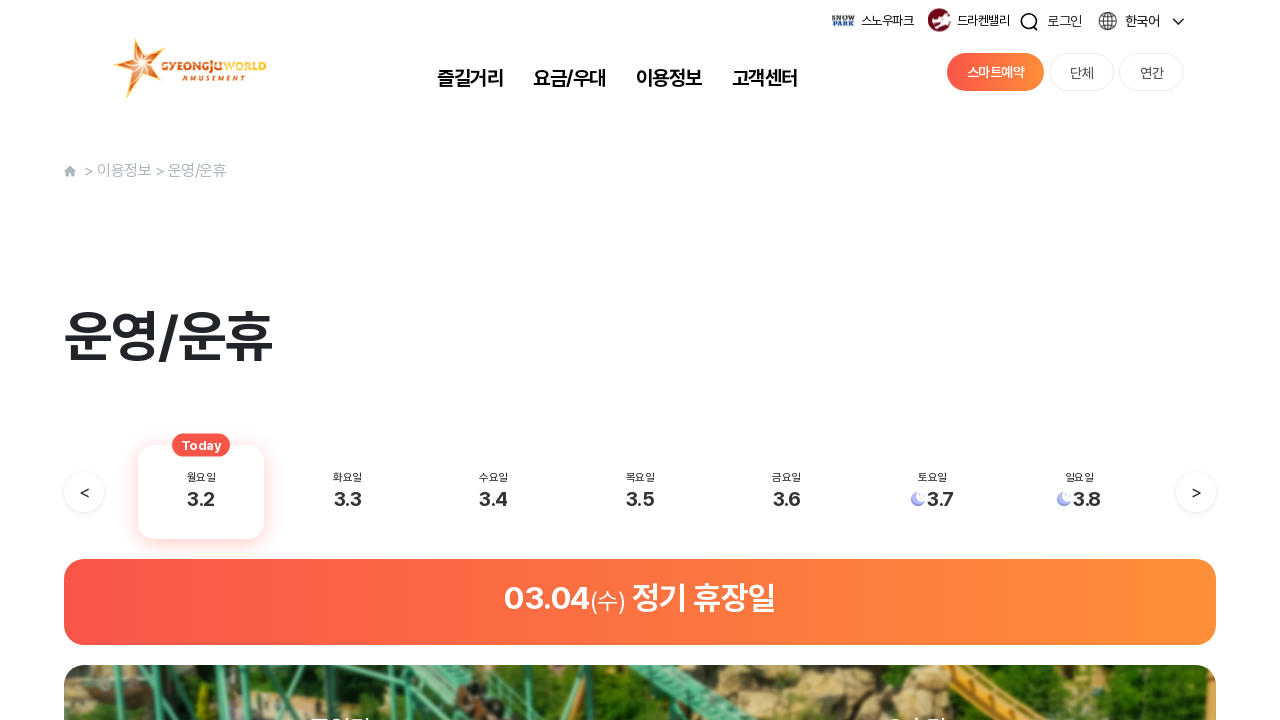